Loads the DemoBlaze e-commerce demo site and maximizes the browser window

Starting URL: https://www.demoblaze.com/

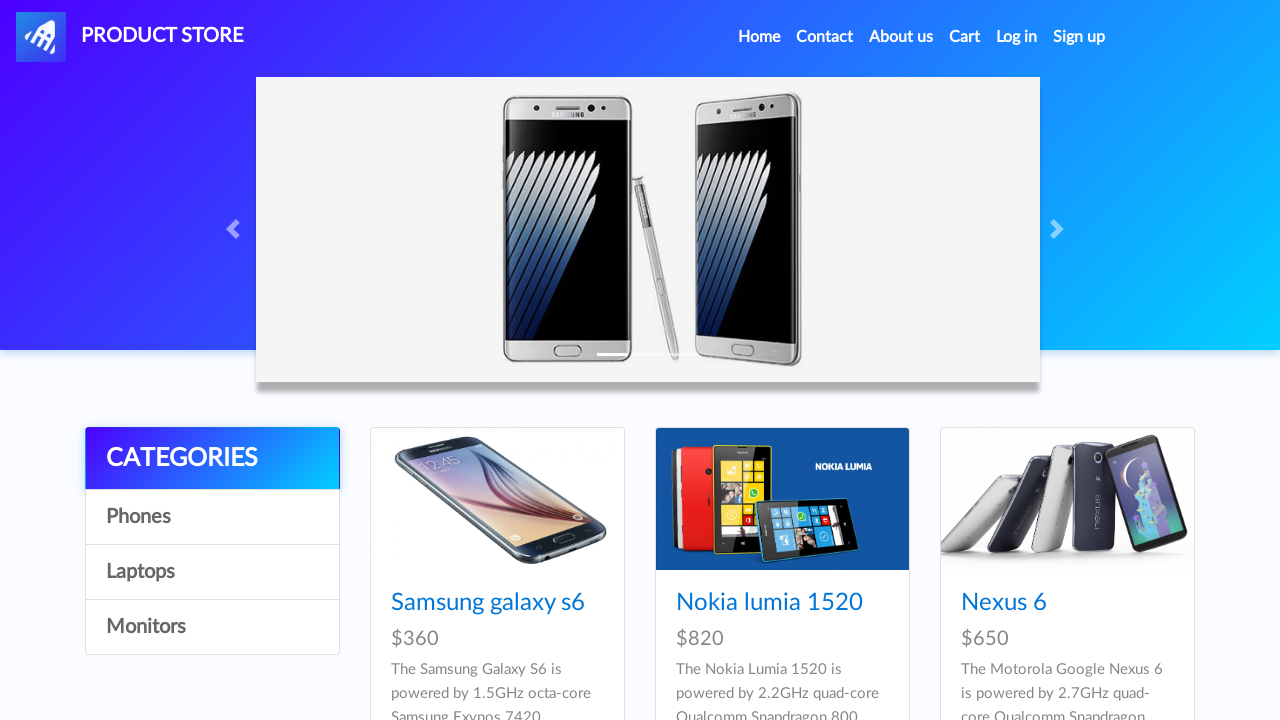

Waited for DemoBlaze page to load (domcontentloaded)
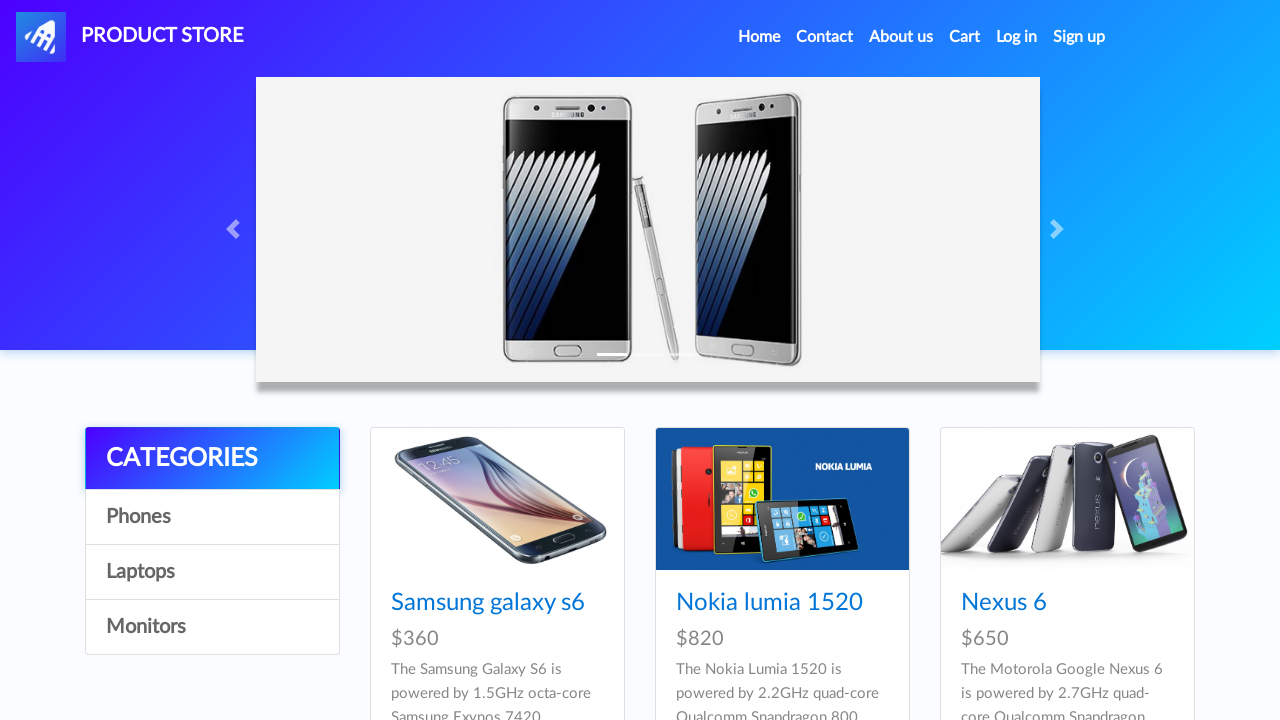

Maximized browser window to 1920x1080
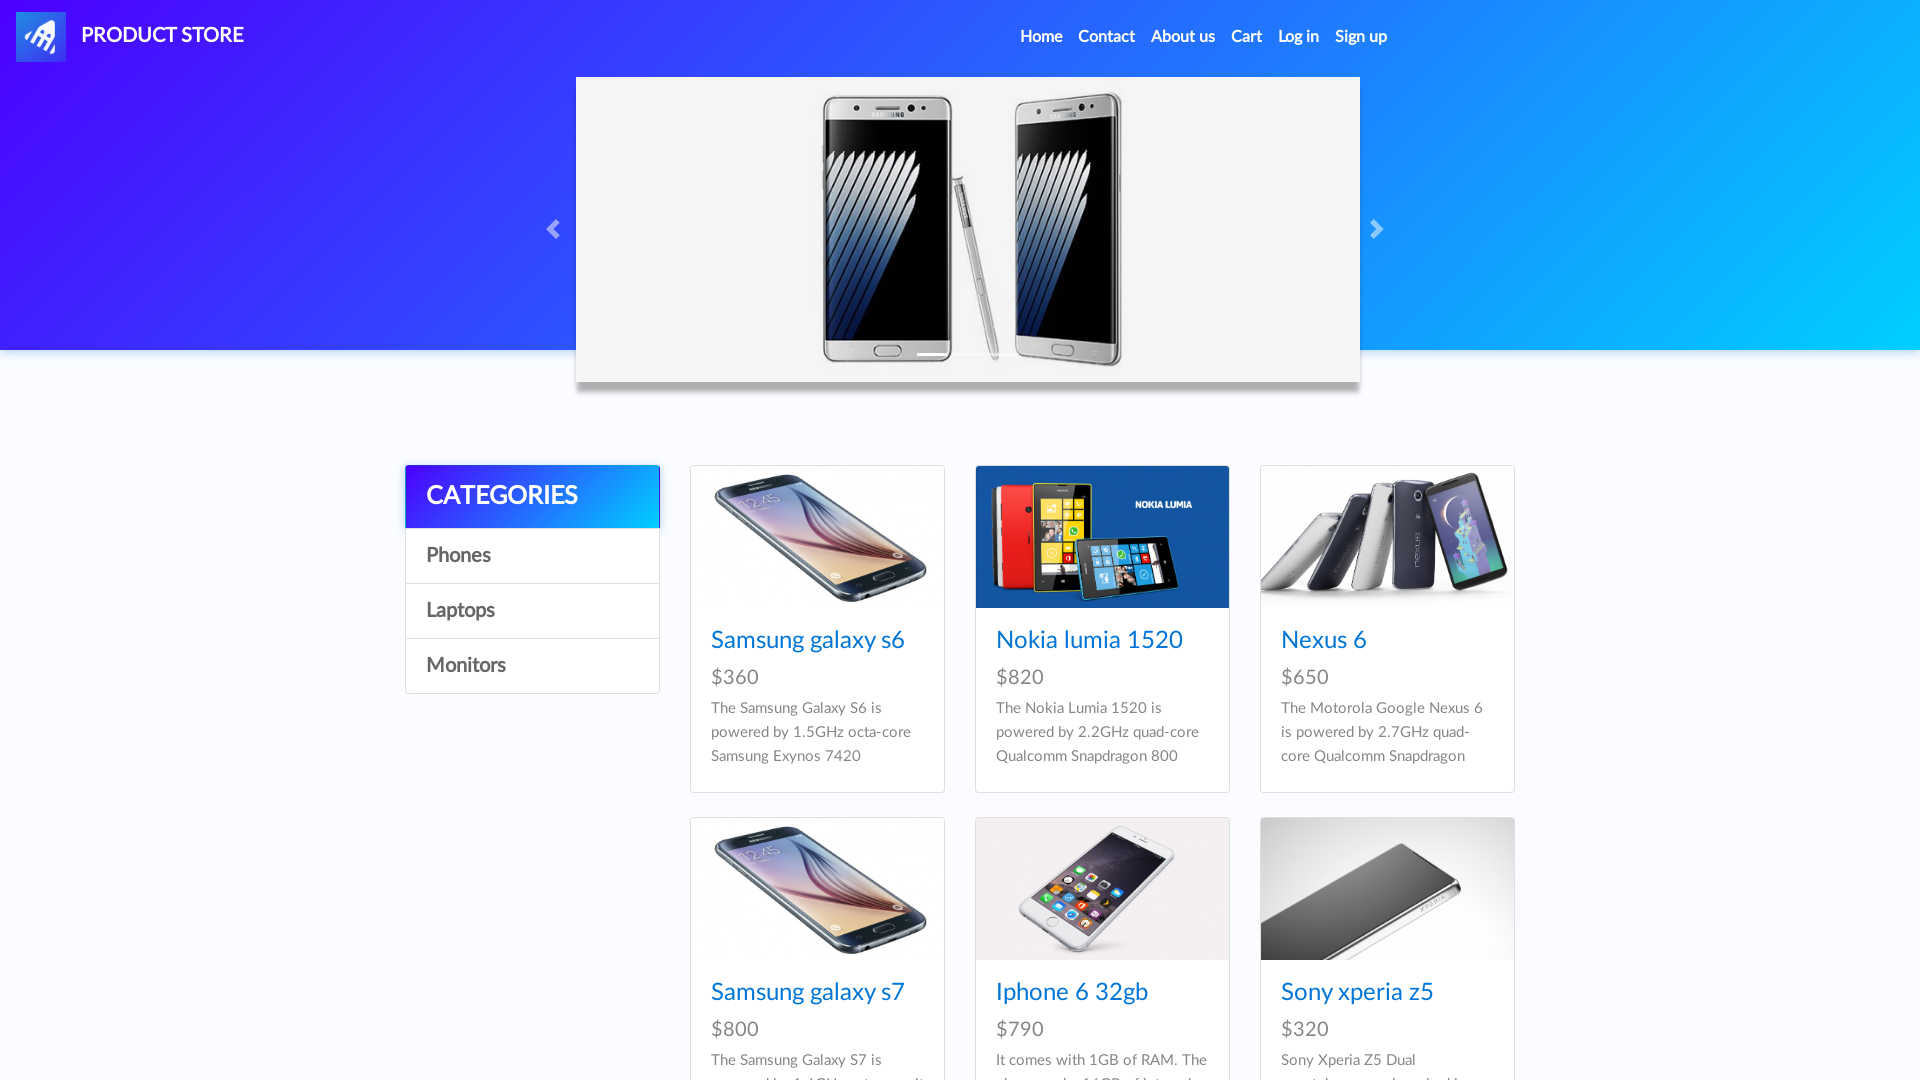

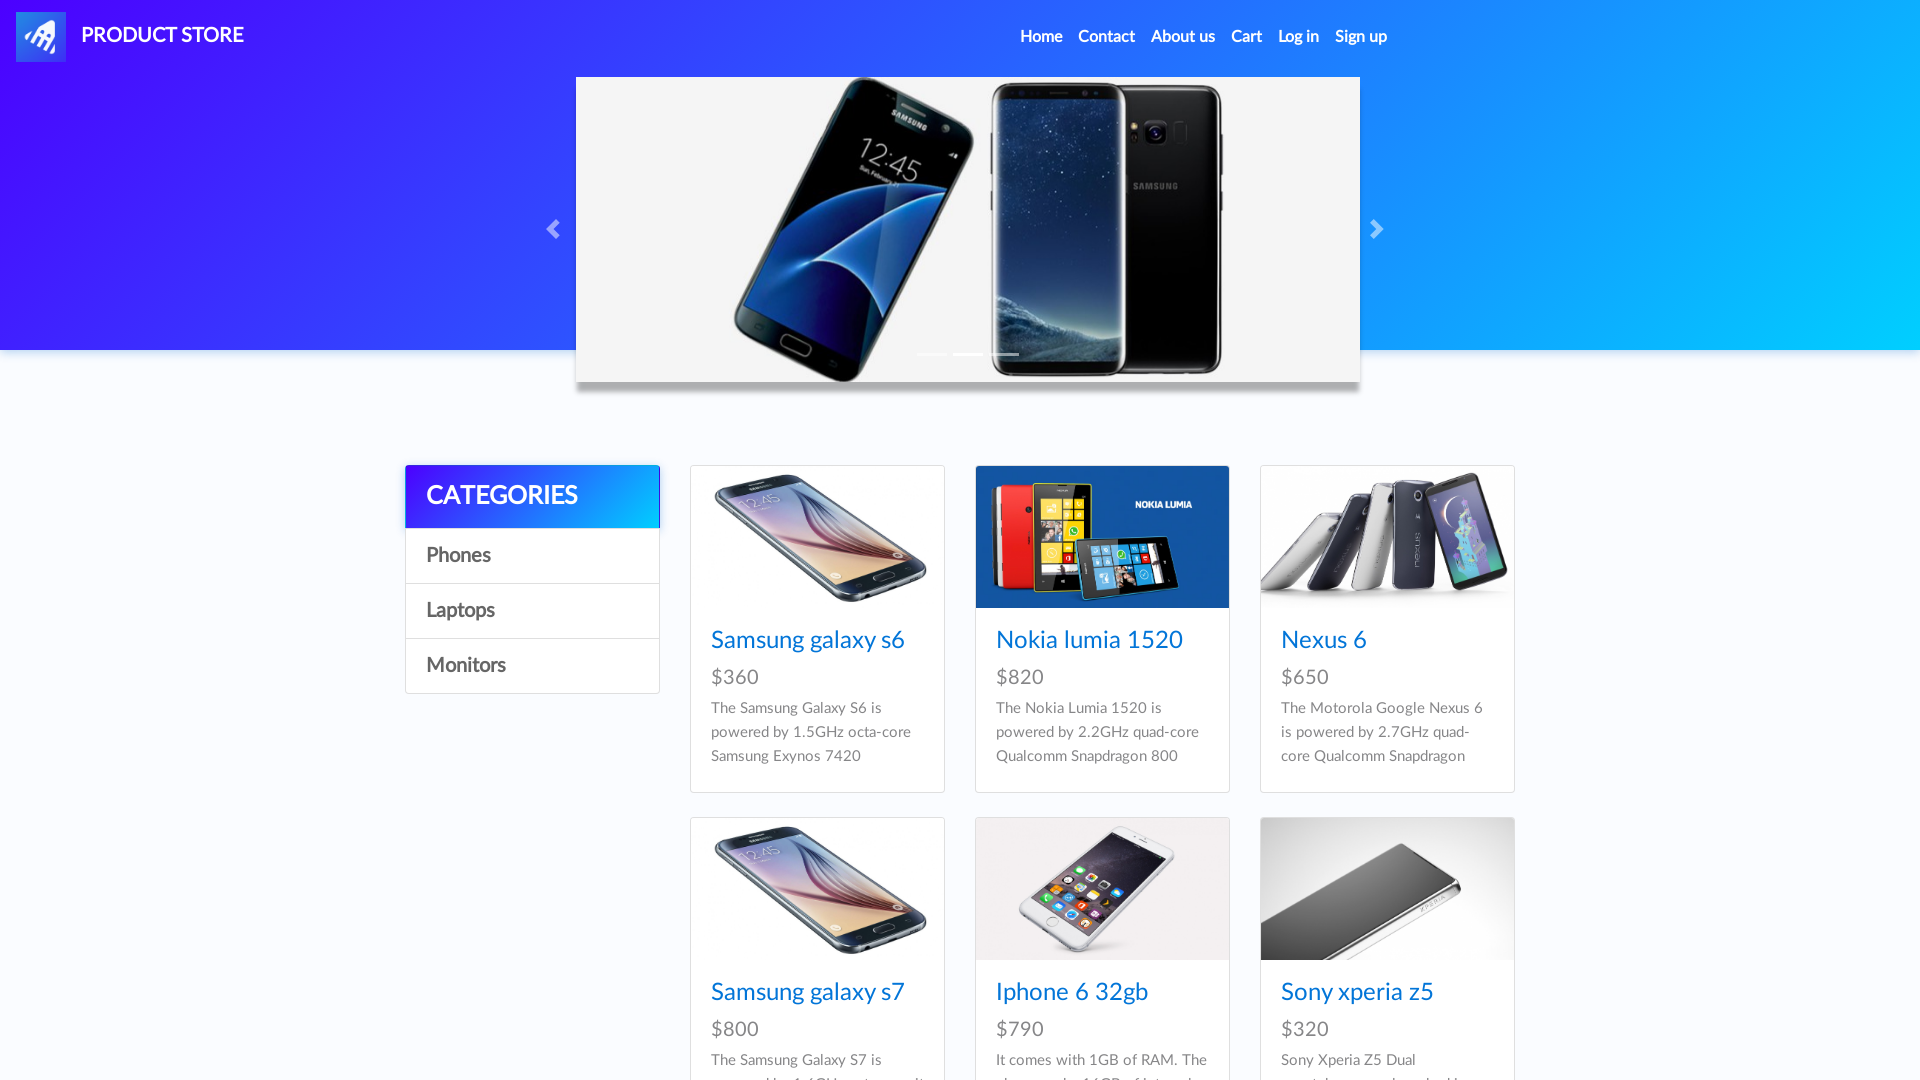